Tests window and element scrolling functionality on a practice page, scrolls the main window and a fixed-header table, then verifies that the sum of values in the table's Amount column matches the displayed total.

Starting URL: https://rahulshettyacademy.com/AutomationPractice/

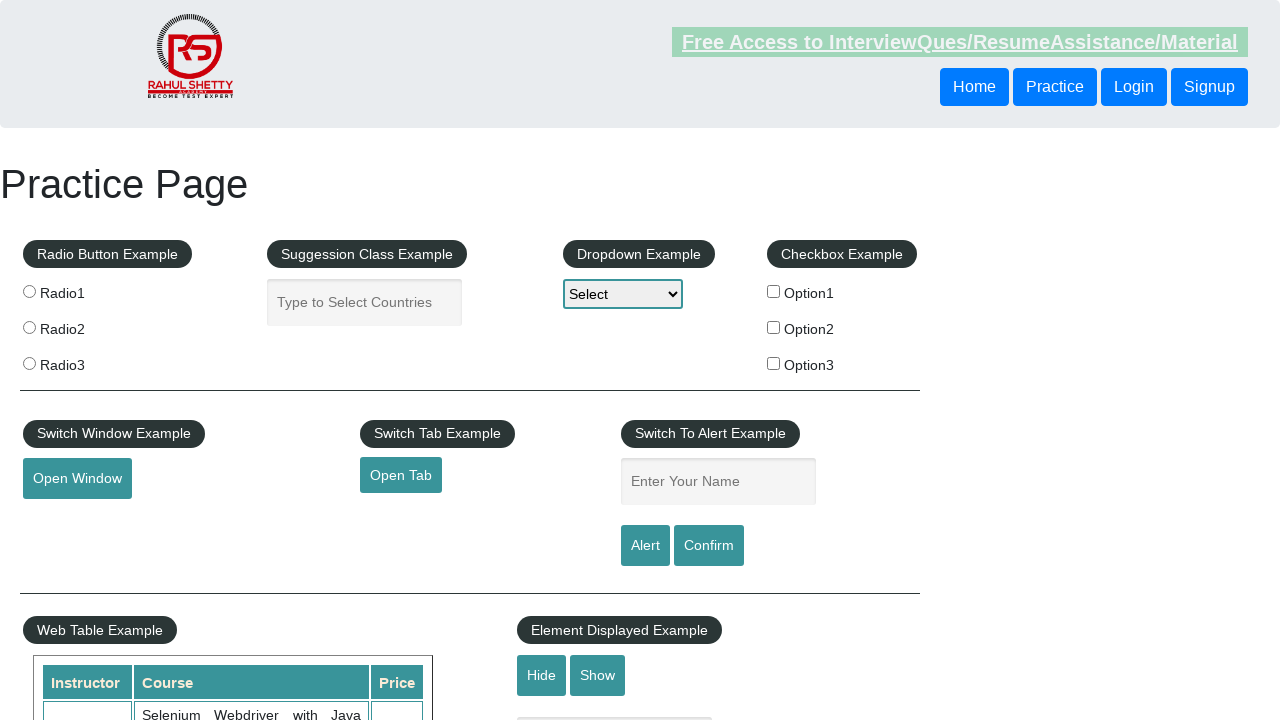

Navigated to AutomationPractice page
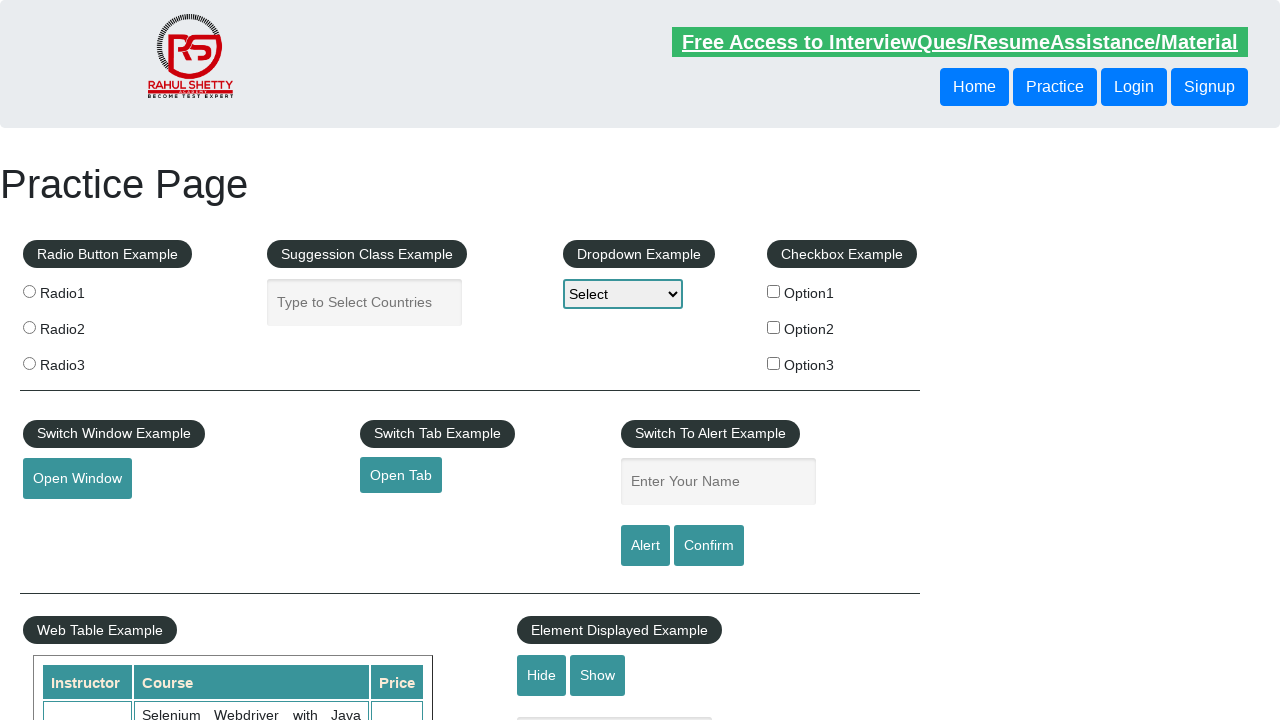

Scrolled main window down by 500 pixels
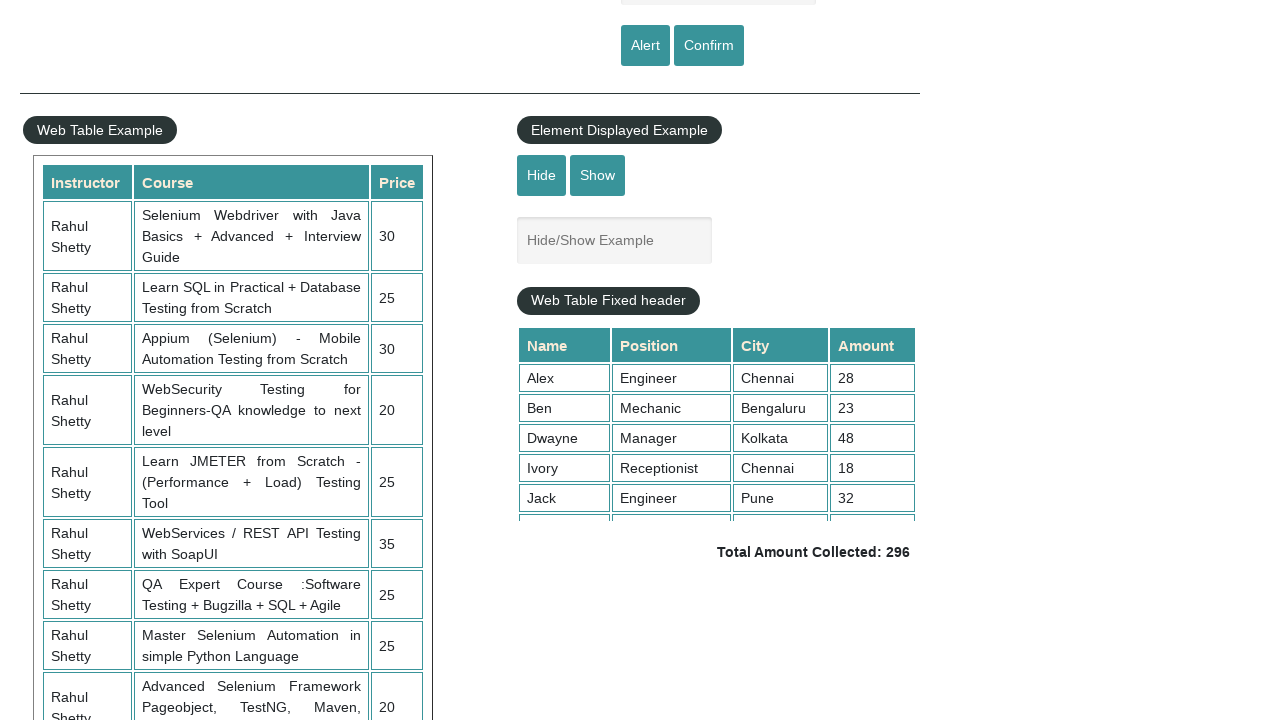

Waited 1 second for main window scroll to complete
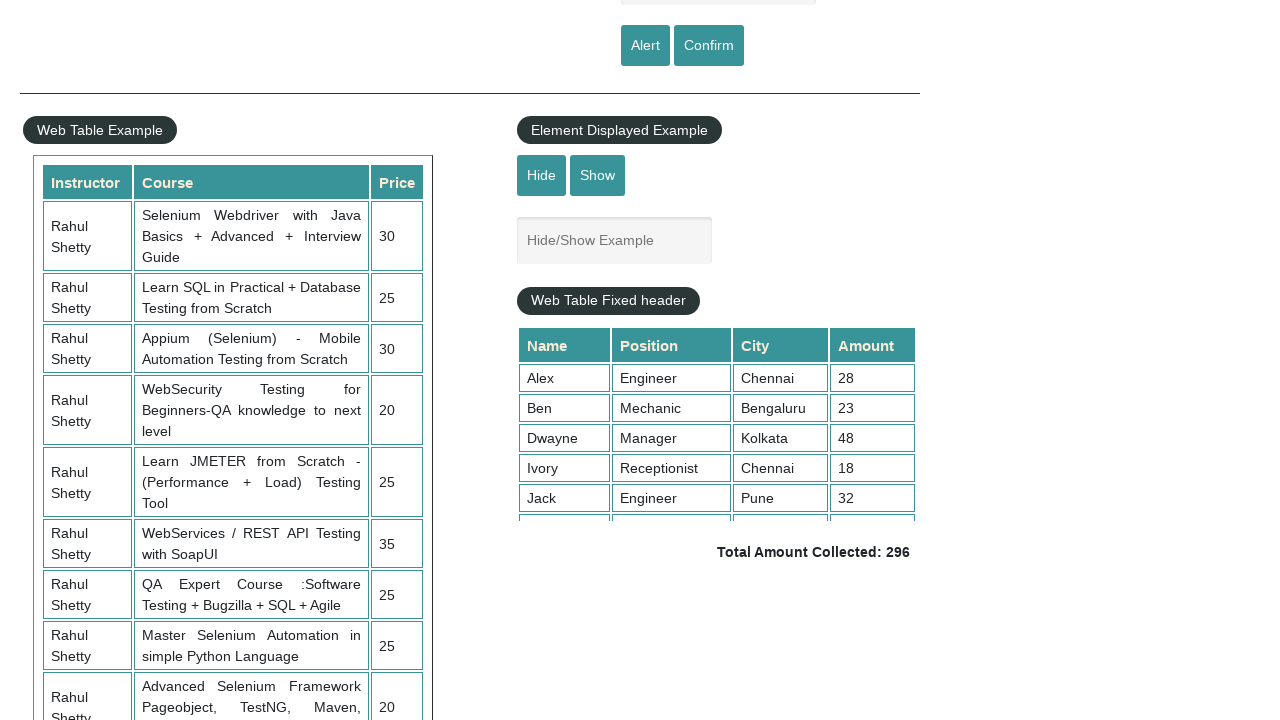

Scrolled fixed-header table down to position 5000
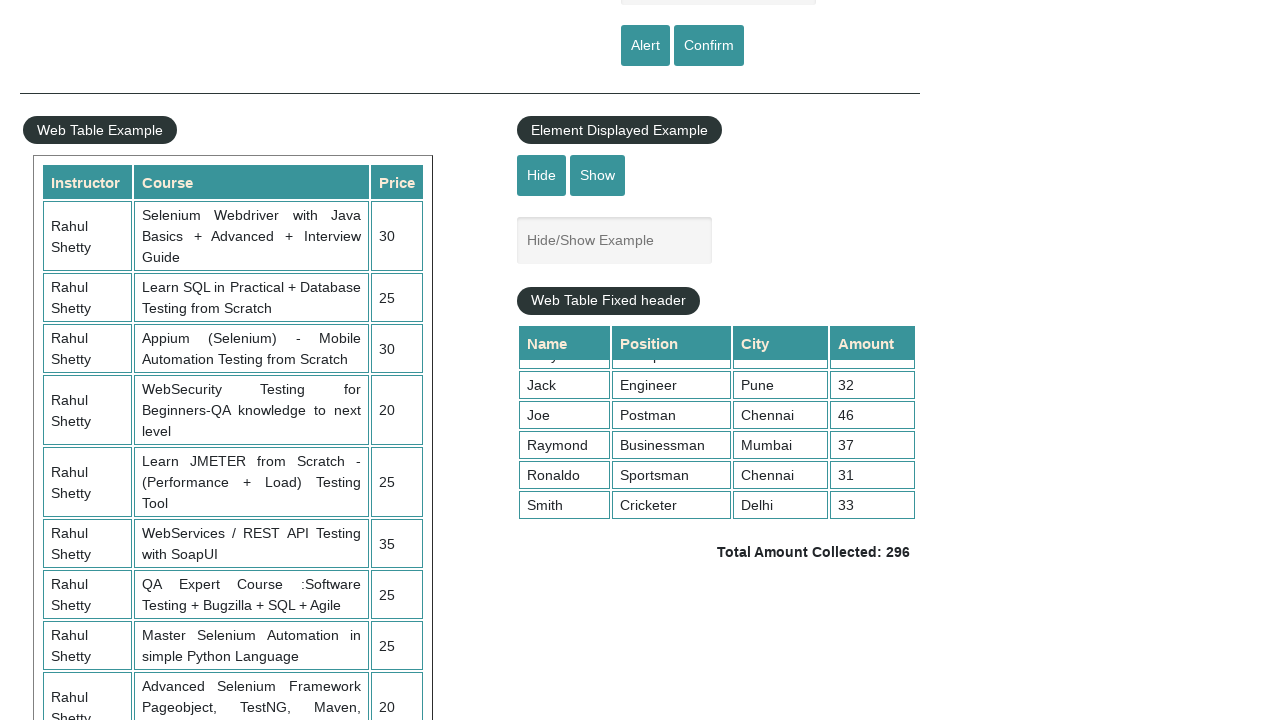

Waited 1 second for table scroll to complete
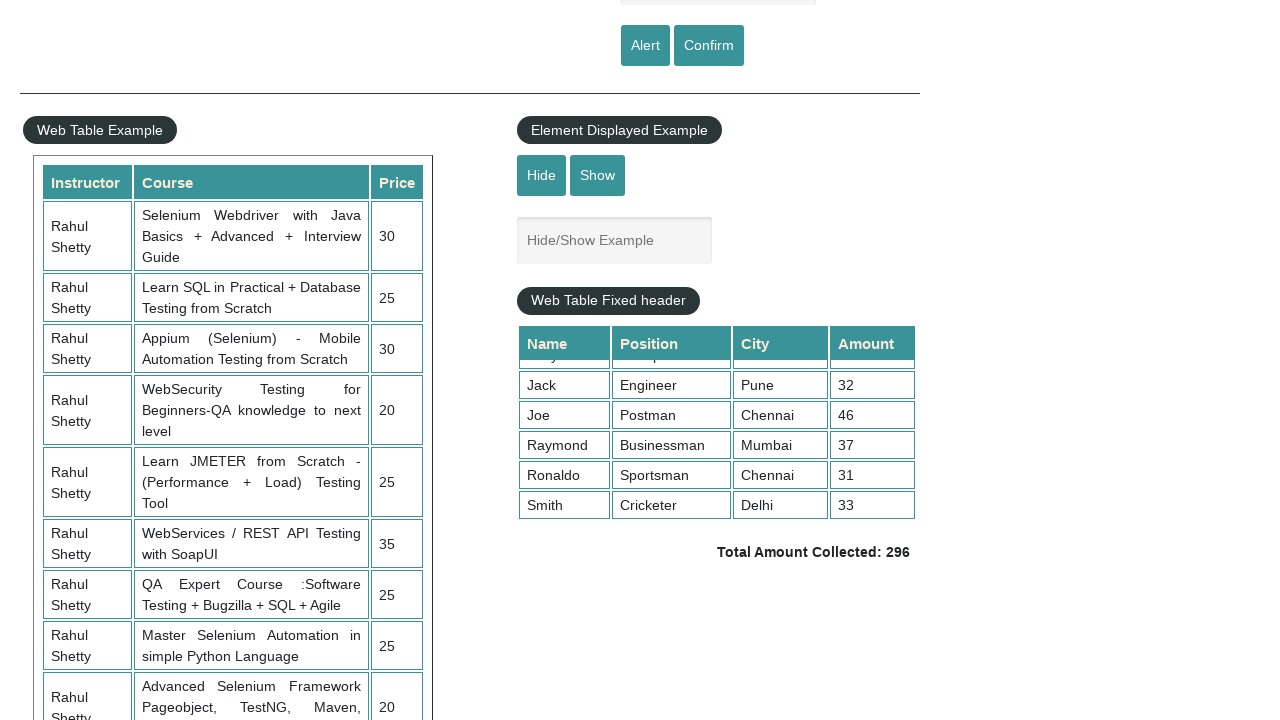

Retrieved all Amount column values from table
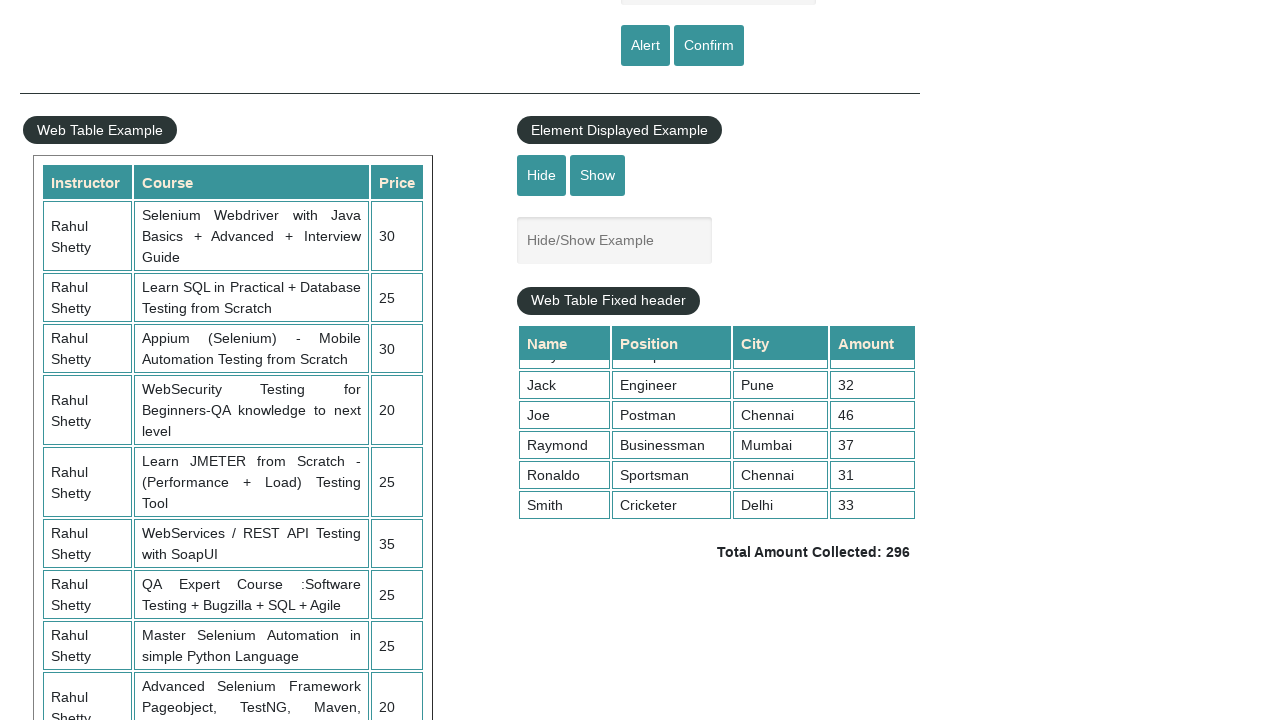

Calculated sum of Amount column values: 296
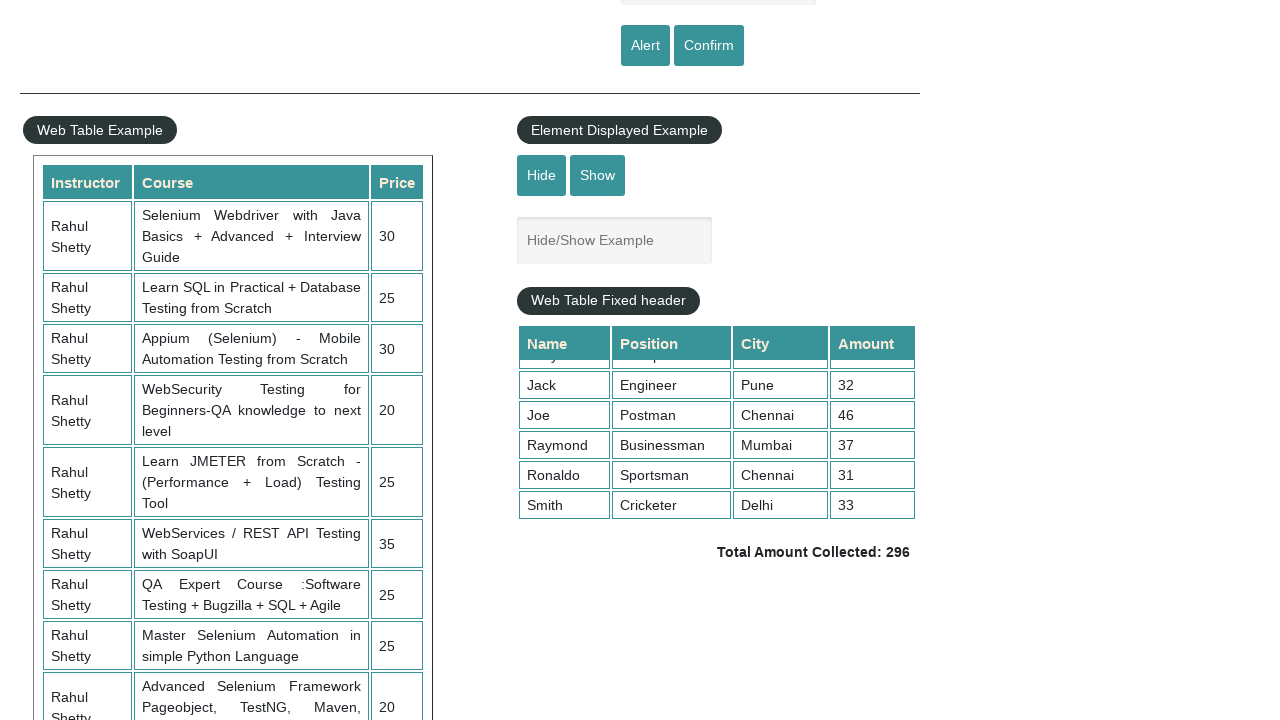

Retrieved displayed total amount text
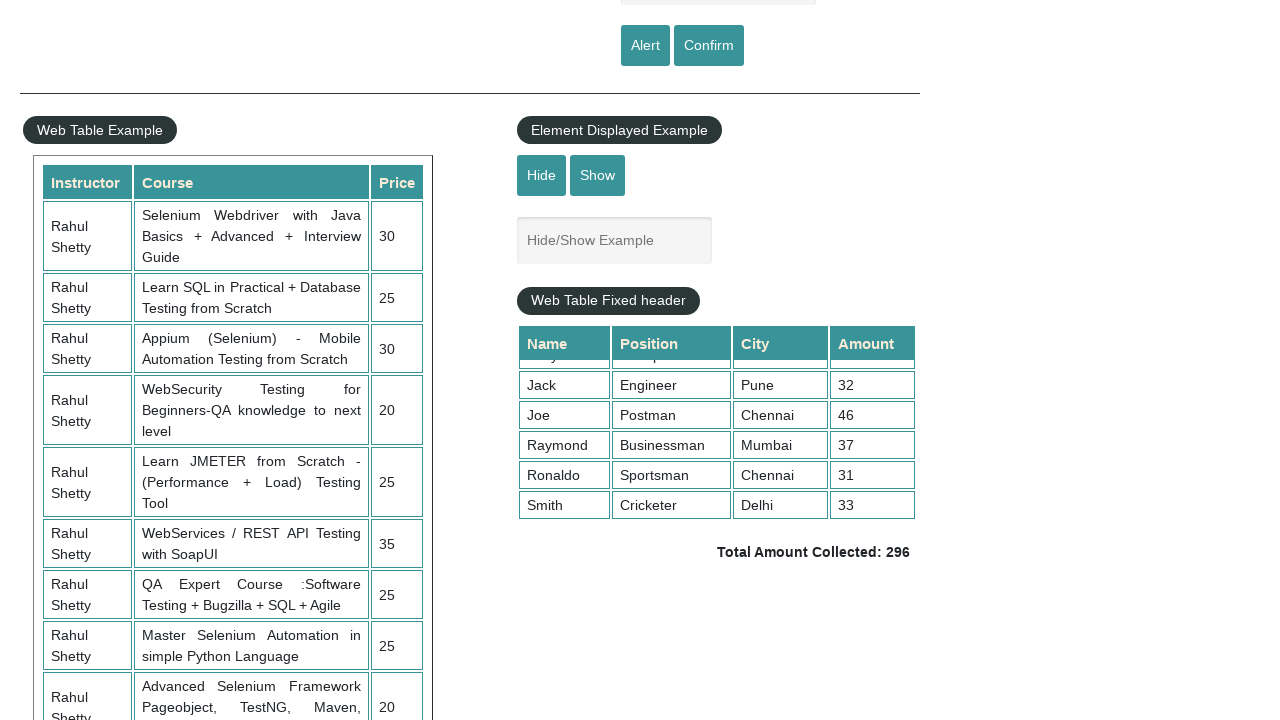

Parsed displayed total amount: 296
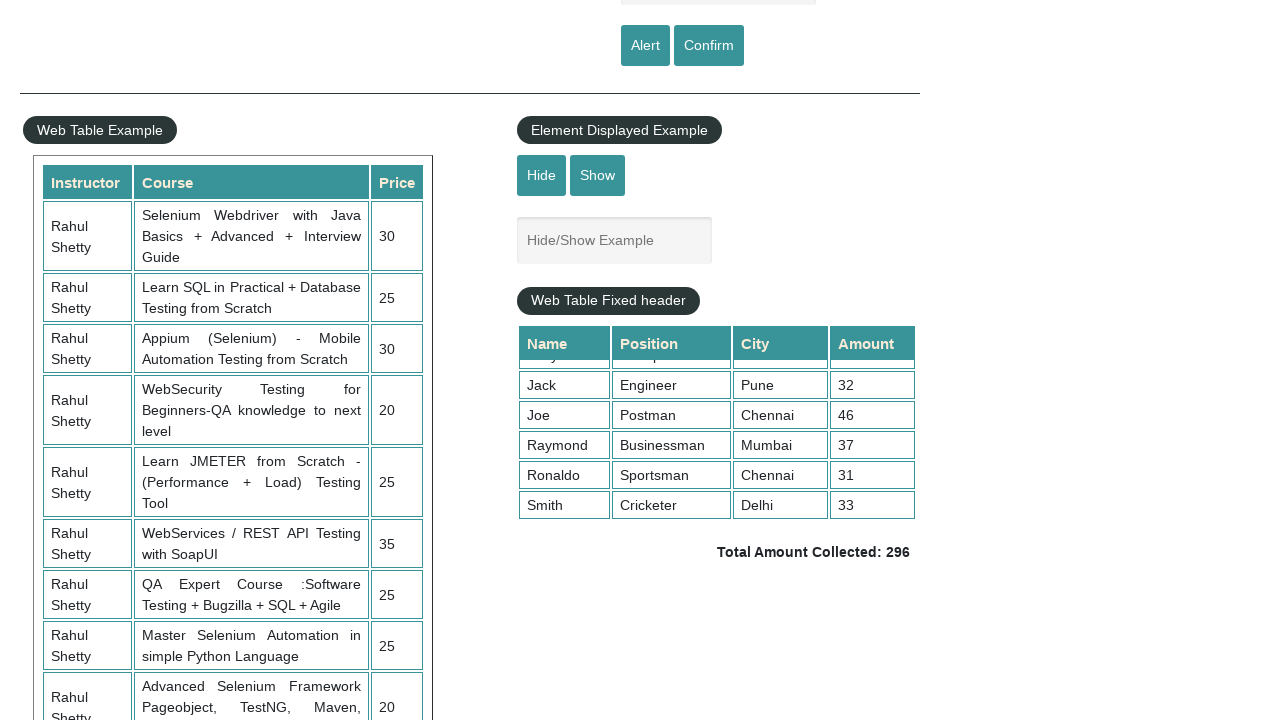

Verified calculated sum (296) matches displayed total (296)
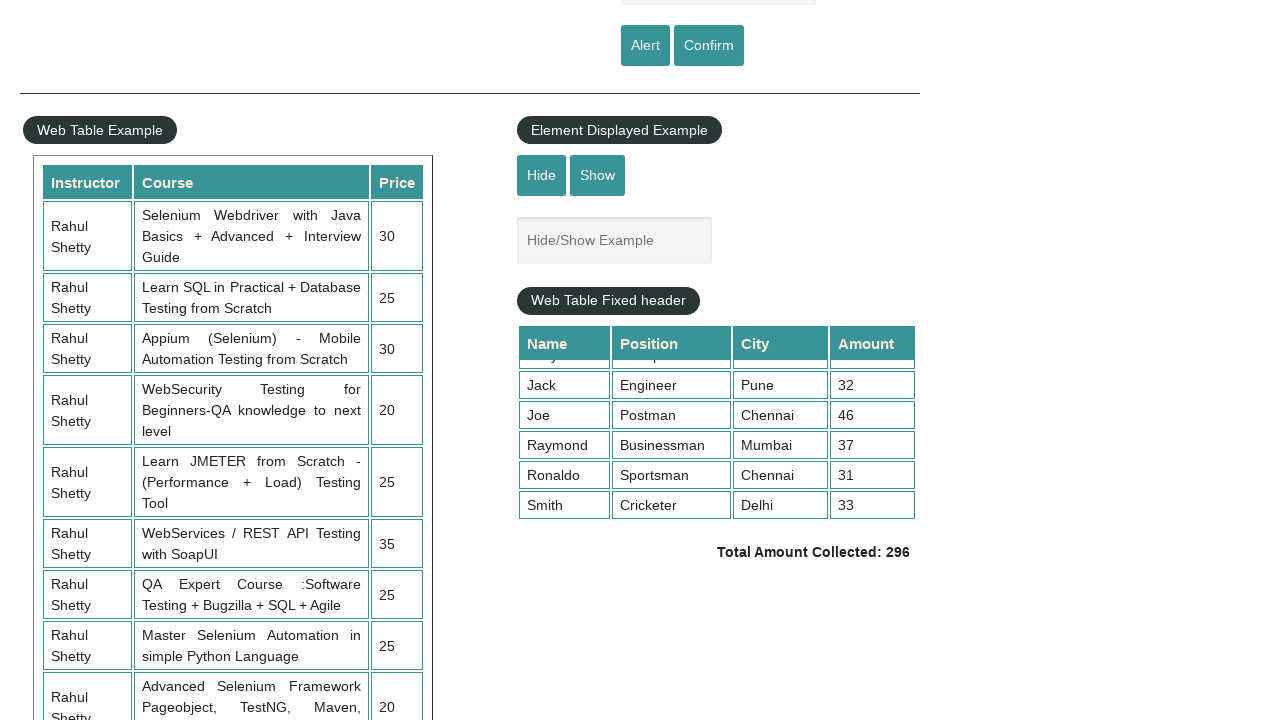

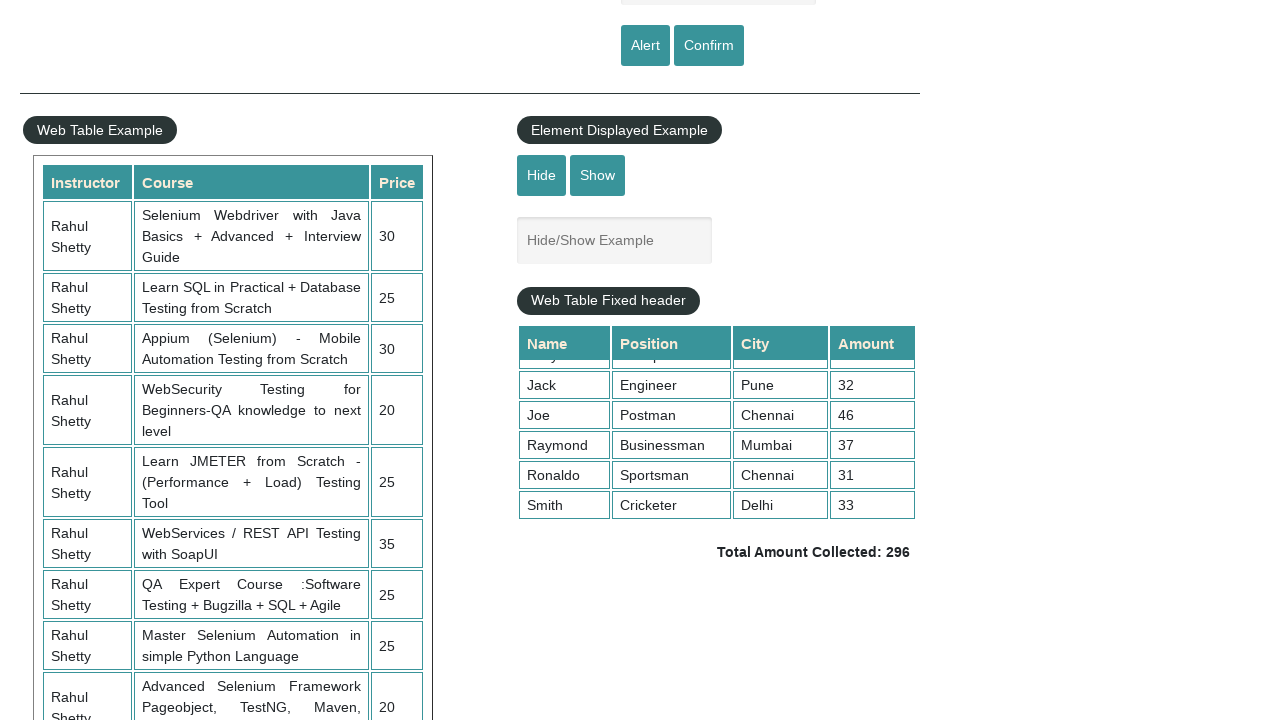